Tests the prompt alert by clicking the prompt button, entering text in the prompt dialog, accepting it, and verifying the result text

Starting URL: https://demoqa.com/alerts

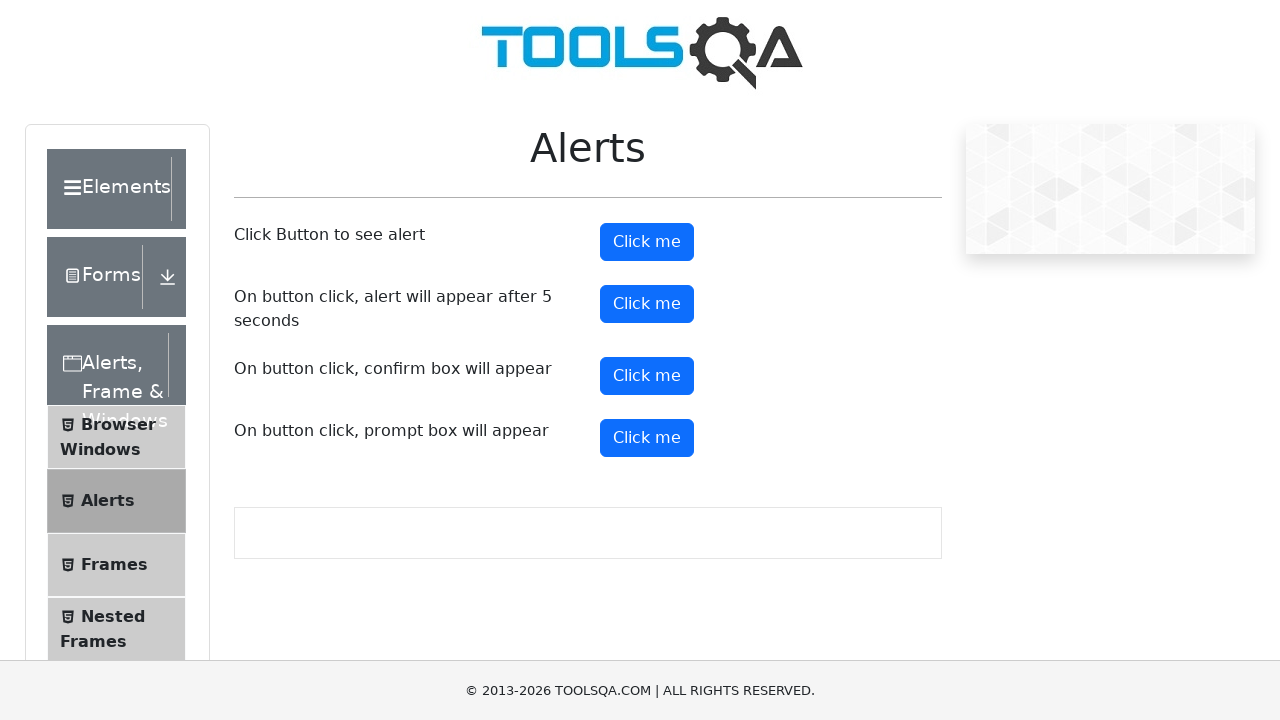

Set up dialog handler for prompt
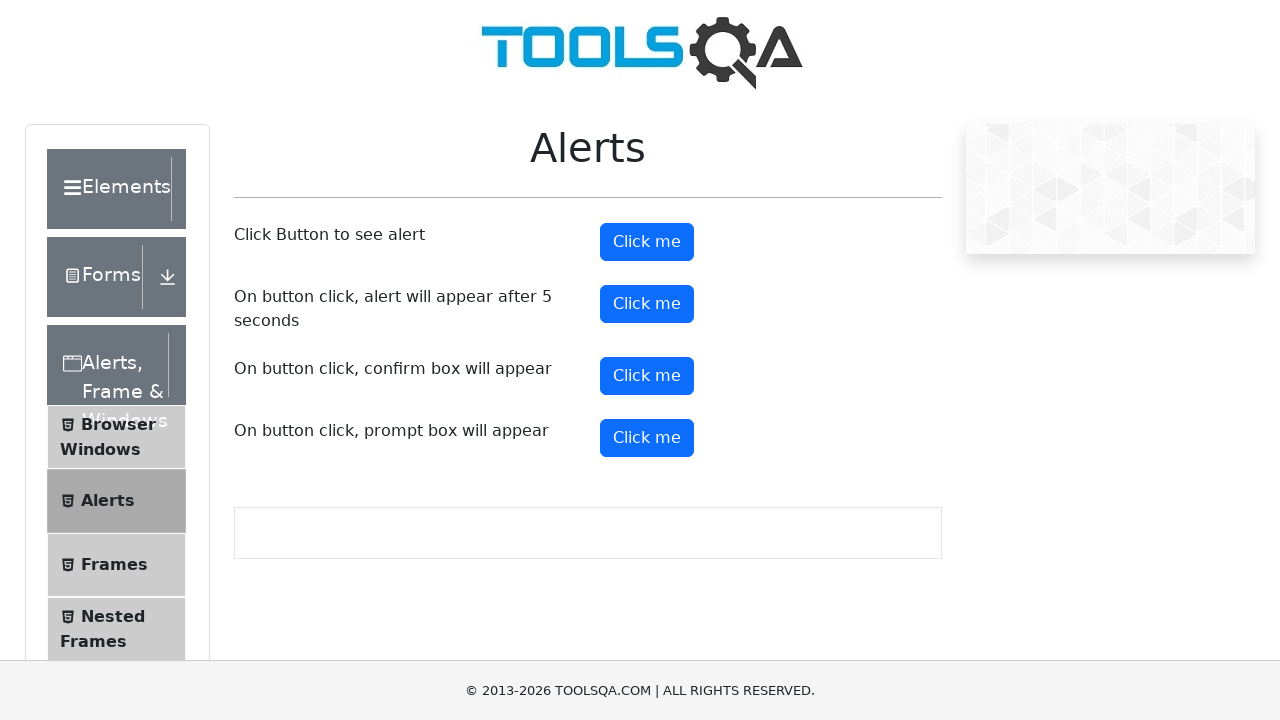

Clicked prompt button to trigger dialog at (647, 438) on #promtButton
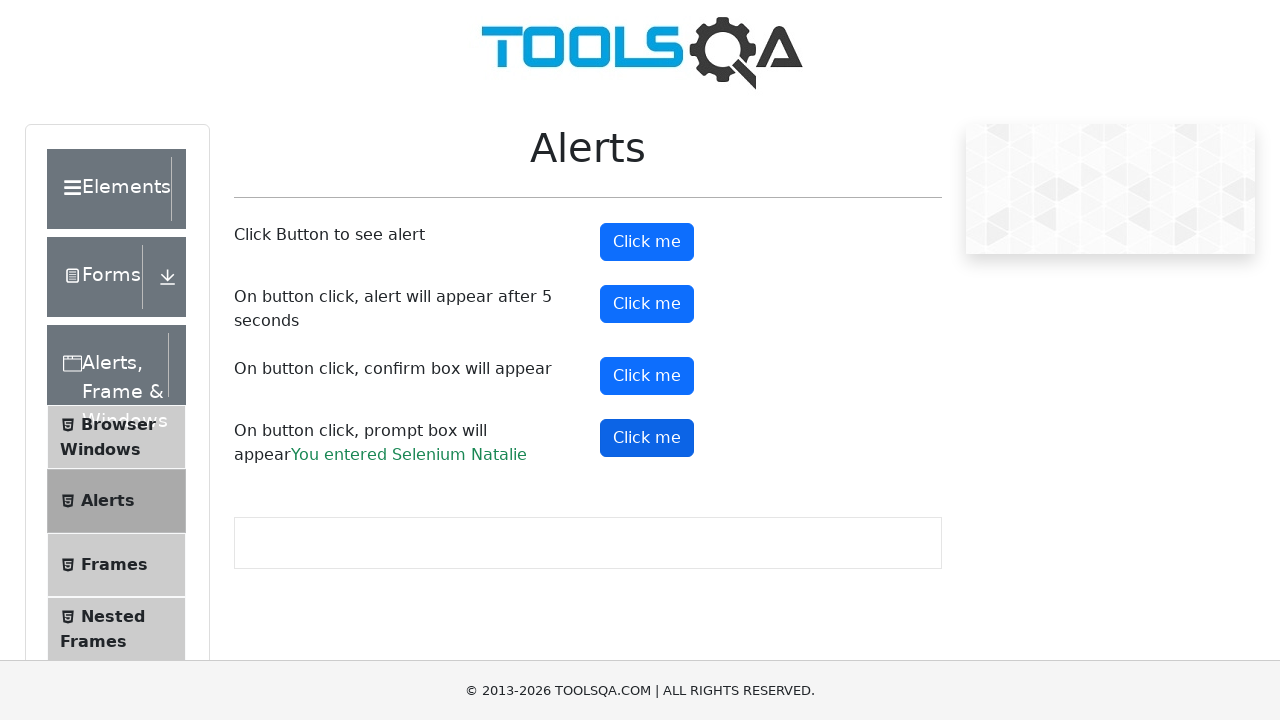

Waited for prompt result element to load
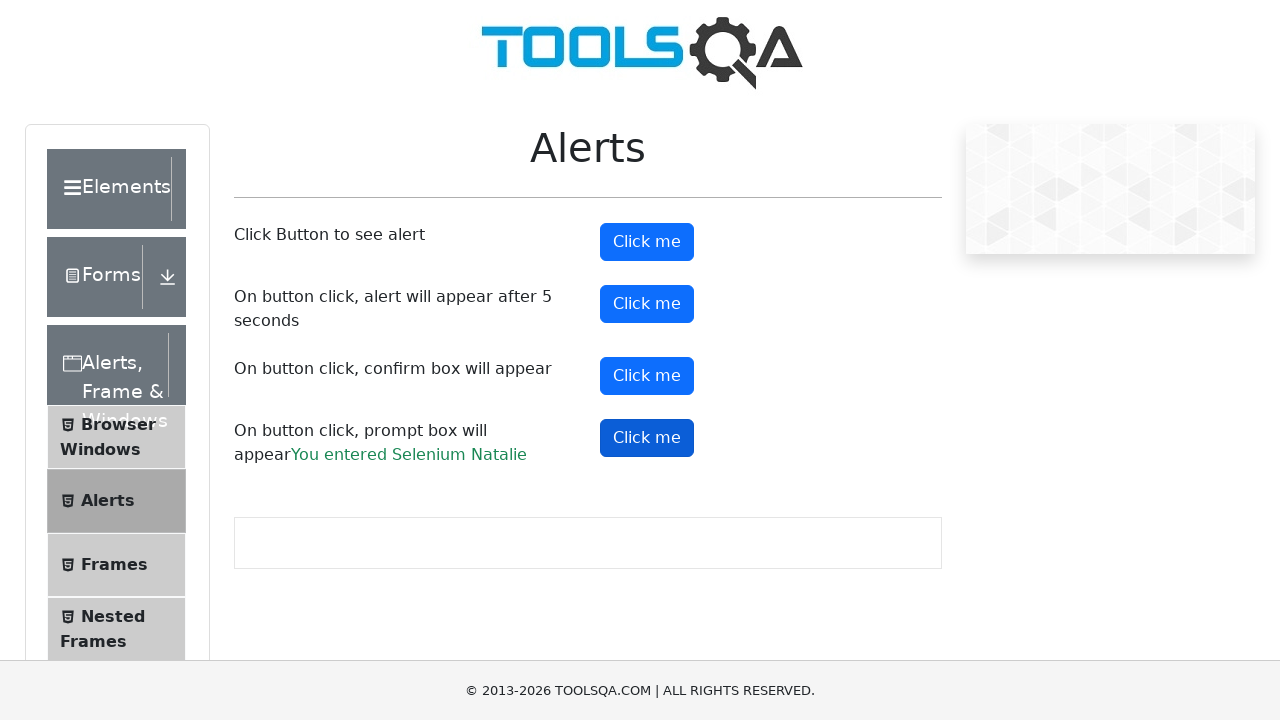

Retrieved prompt result text content
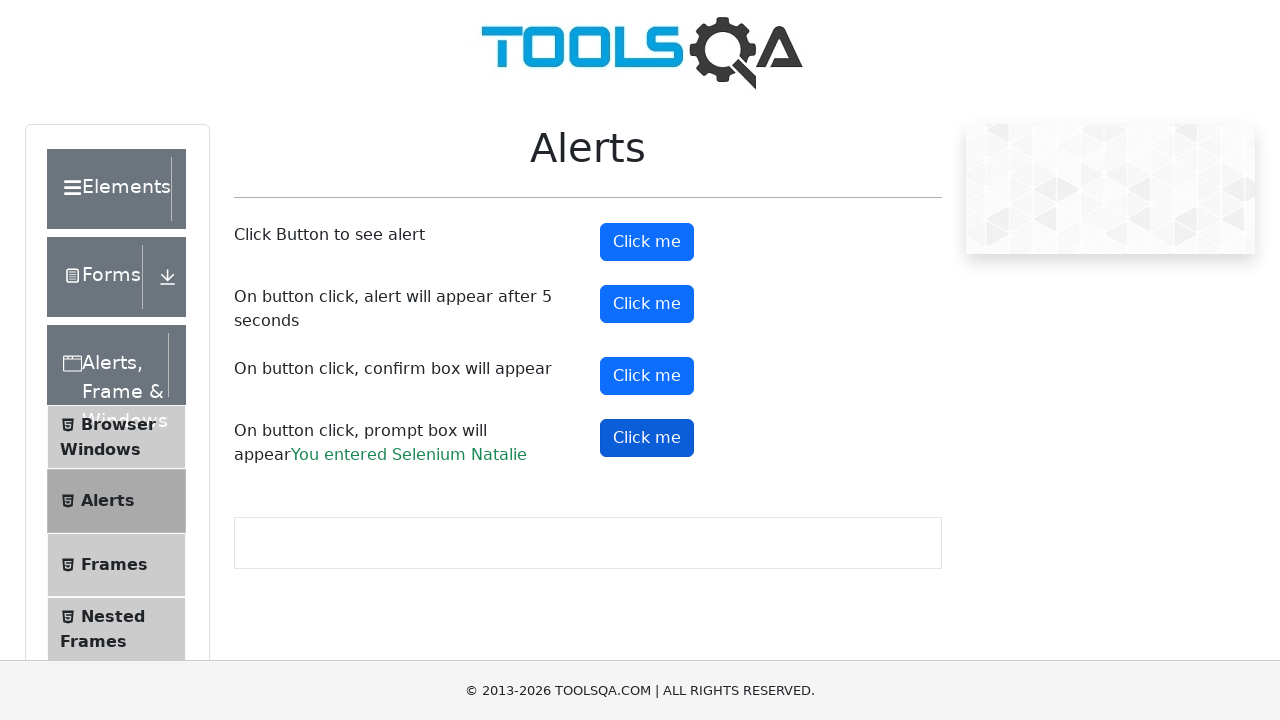

Verified result text matches expected value 'You entered Selenium Natalie'
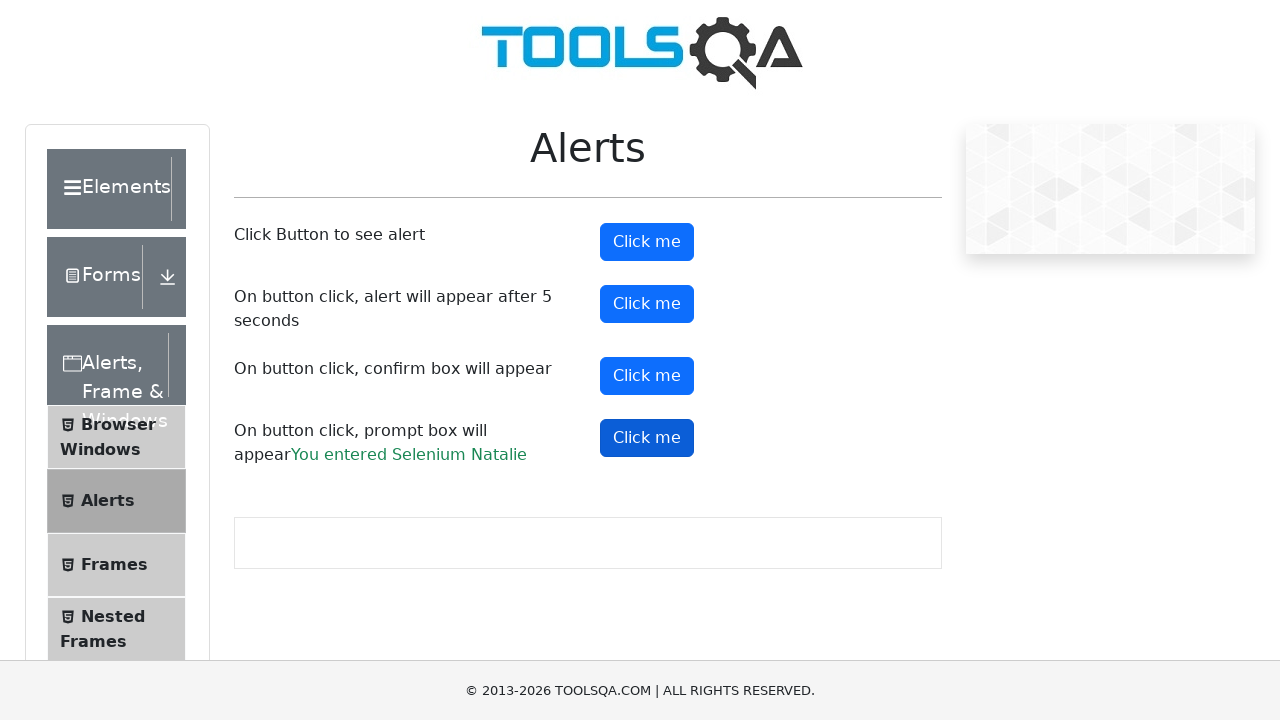

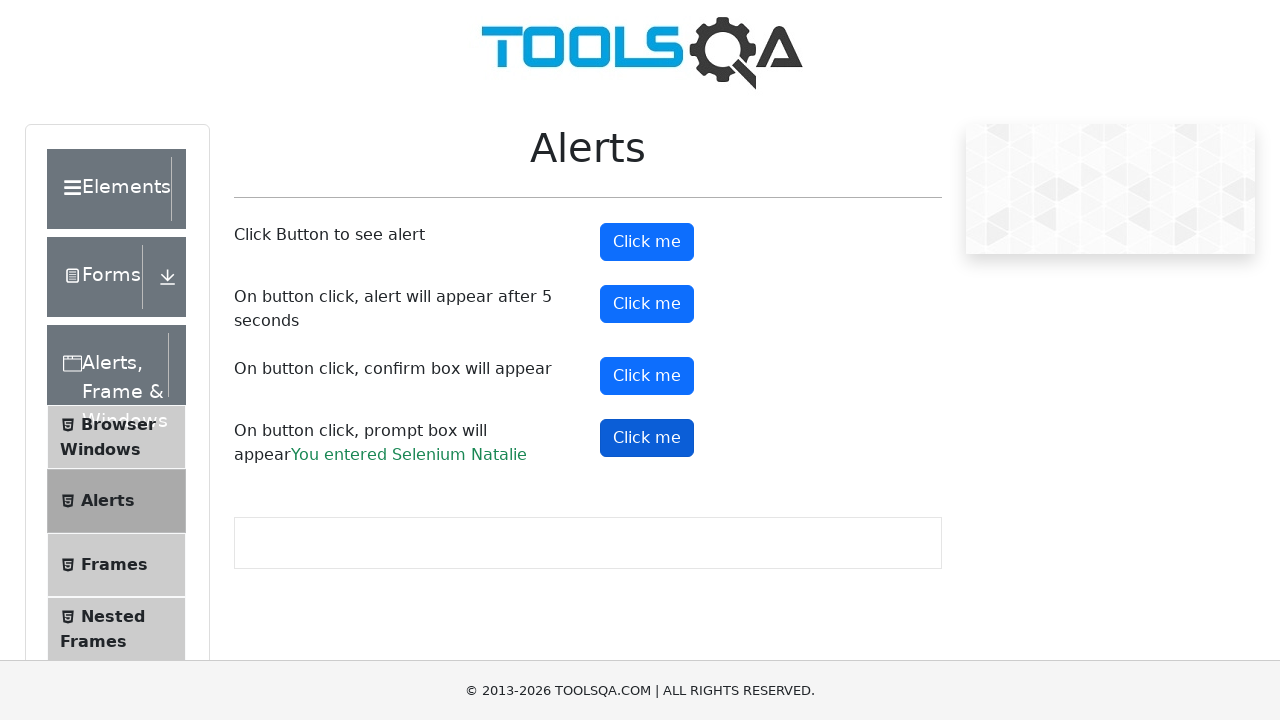